Tests closing a fake modal dialog by clicking the OK button

Starting URL: https://testpages.eviltester.com/styled/alerts/fake-alert-test.html

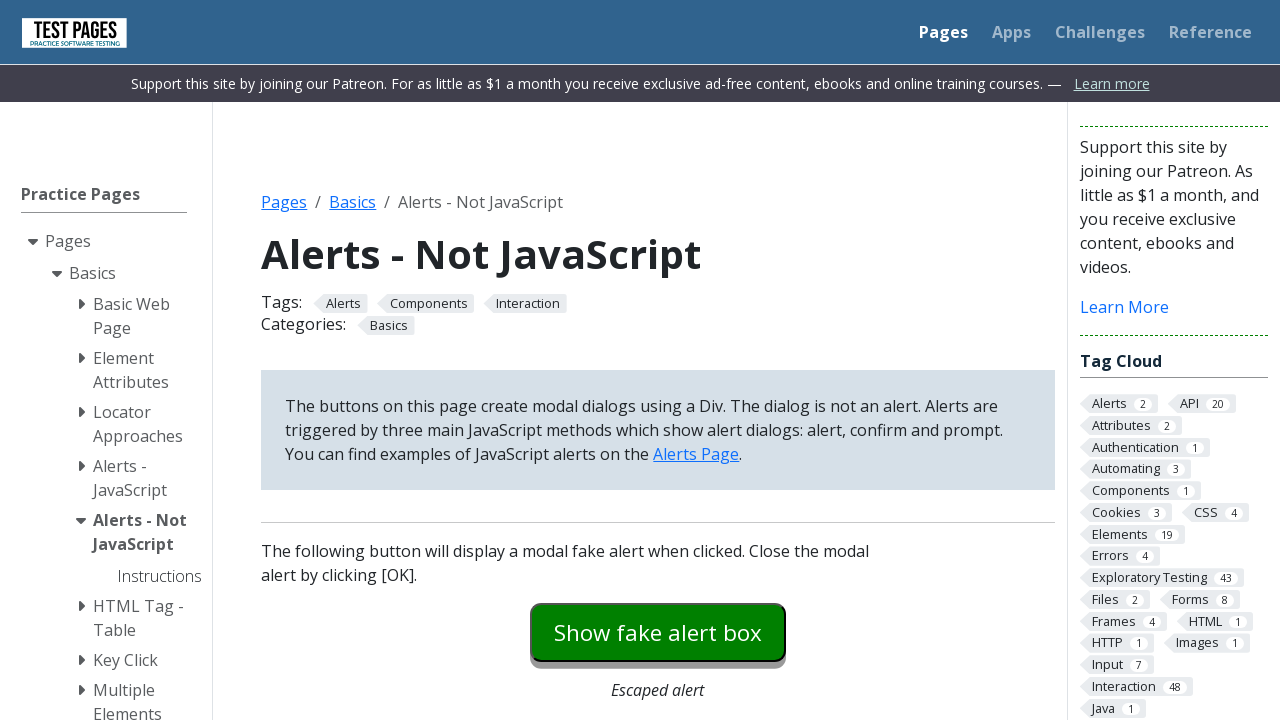

Clicked modal dialog button to open fake alert at (658, 360) on #modaldialog
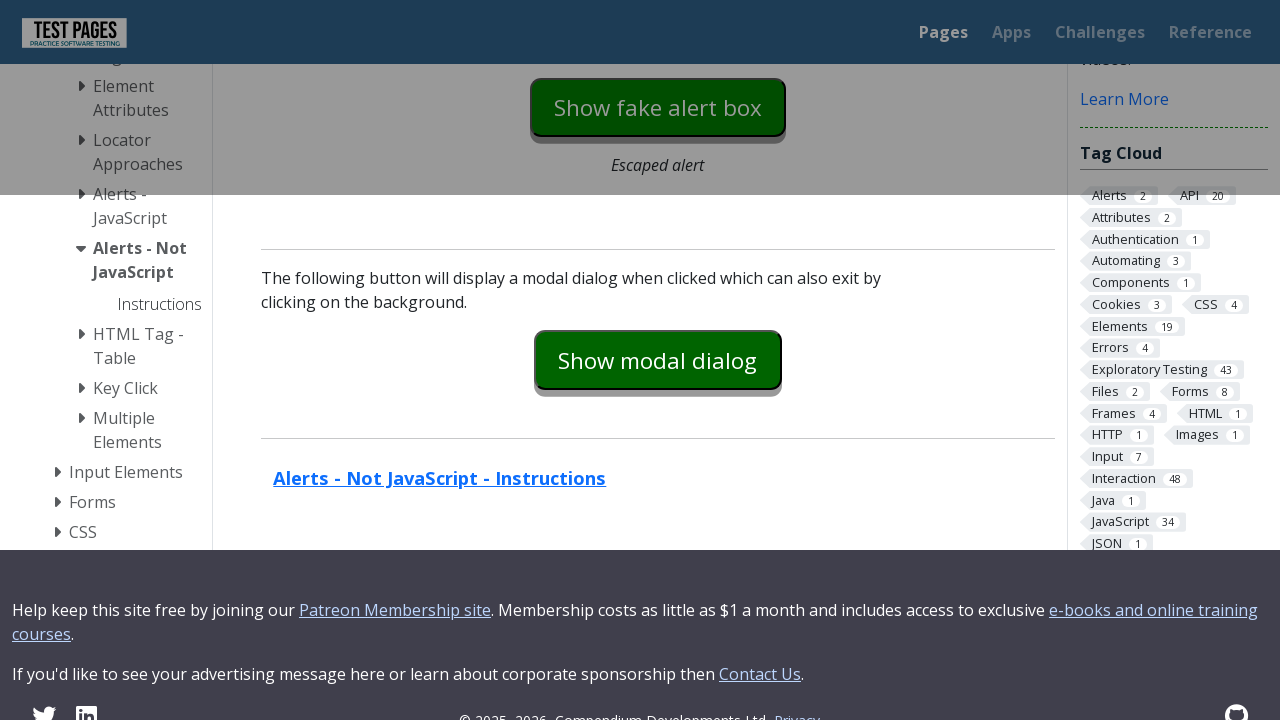

Fake modal dialog appeared with visible text
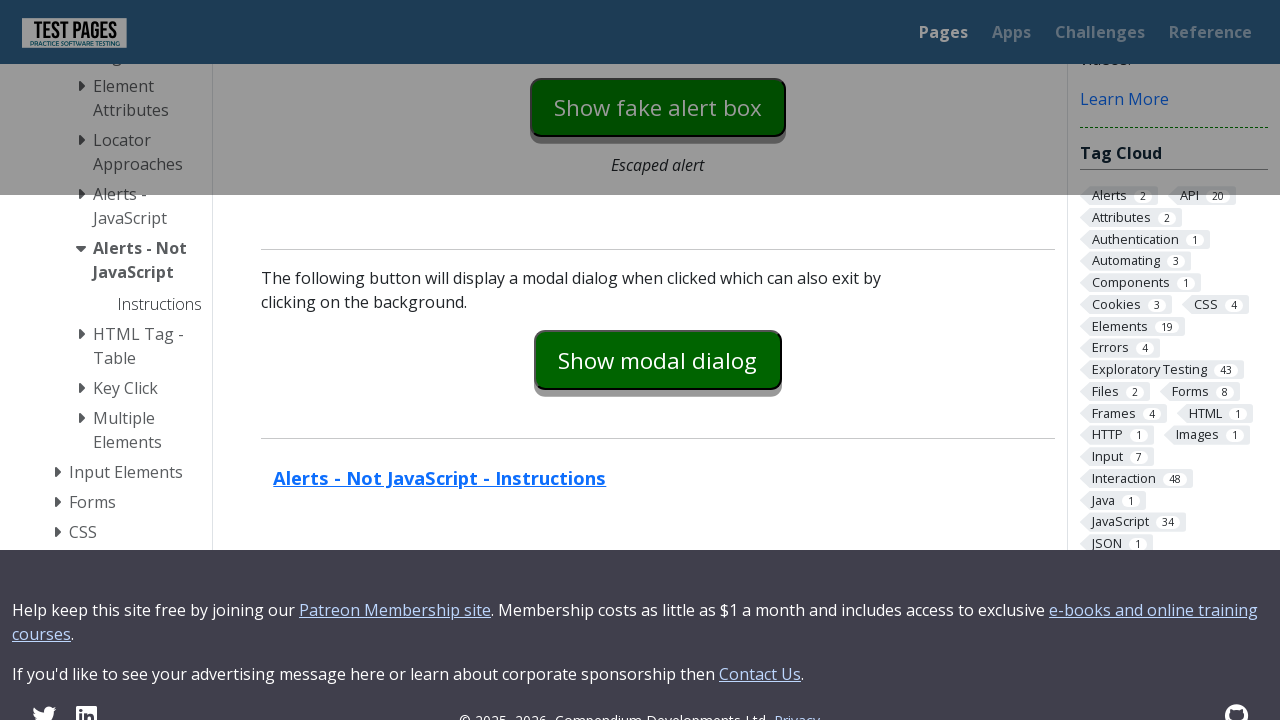

Clicked OK button to close the fake modal dialog at (719, 361) on #dialog-ok
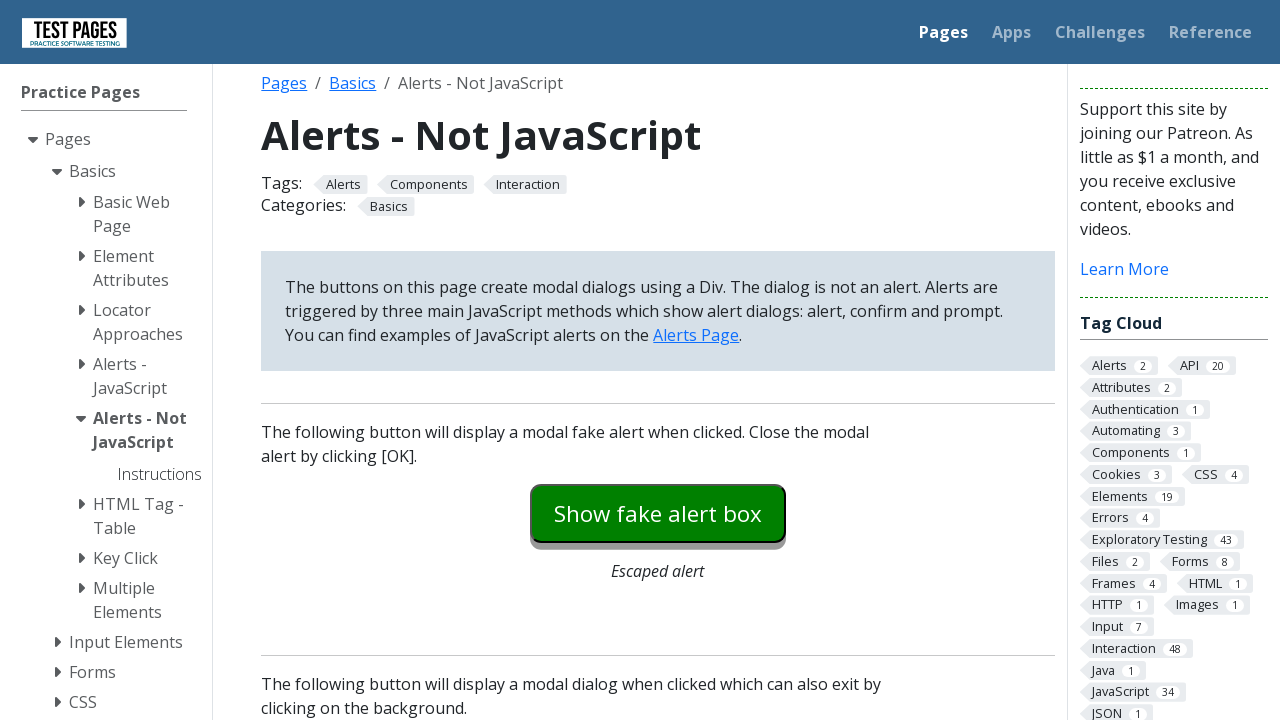

Fake modal dialog closed and is no longer visible
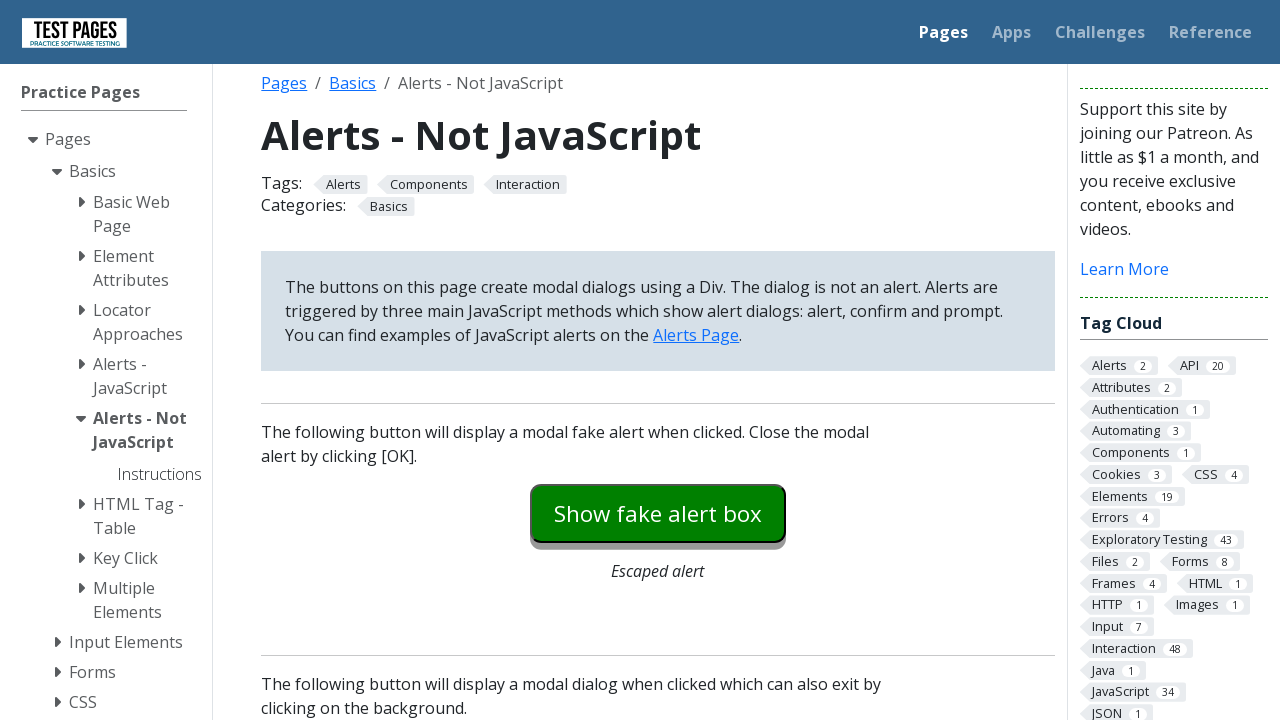

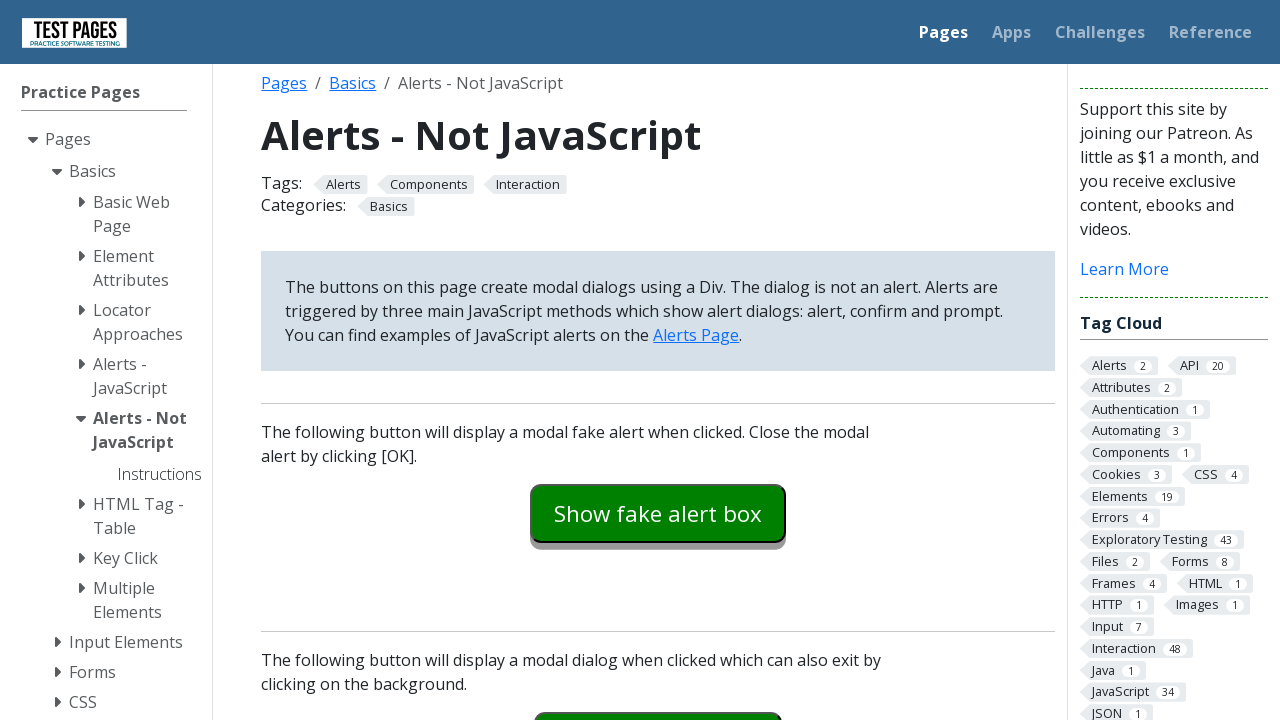